Tests hover interactions by hovering over multiple images in sequence and clicking on a link that appears on hover

Starting URL: https://the-internet.herokuapp.com/hovers

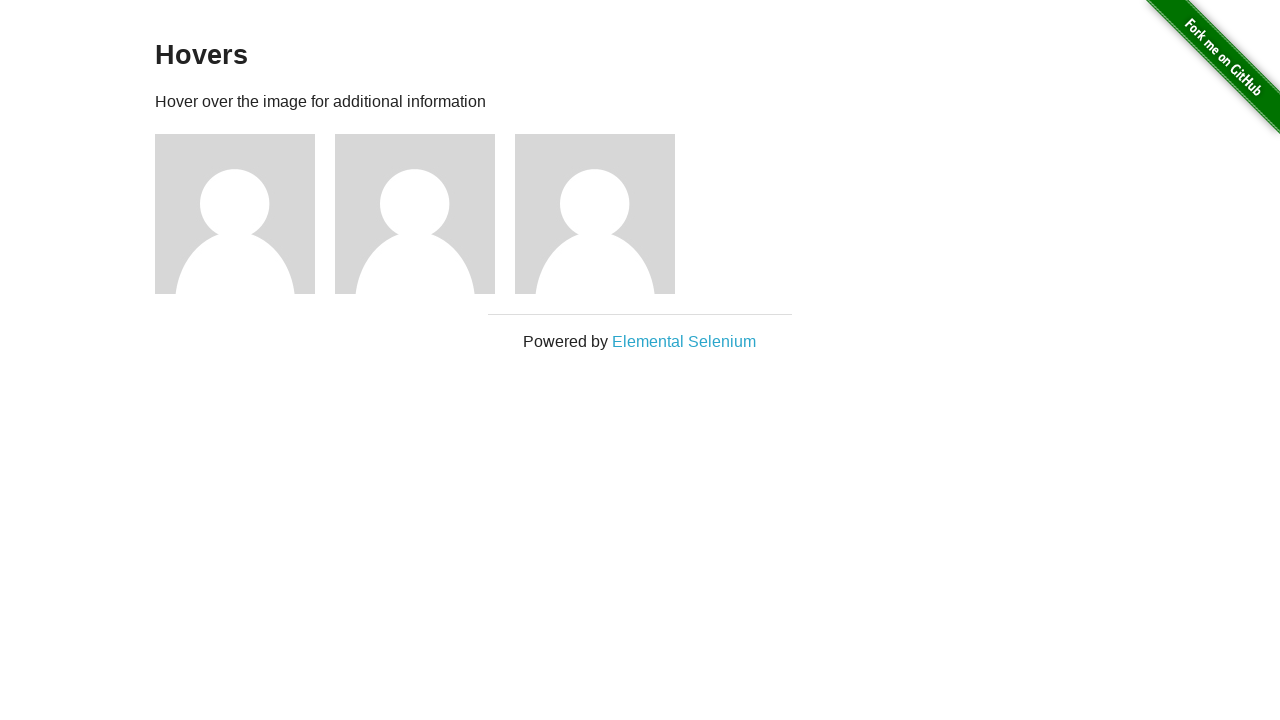

Located first image element
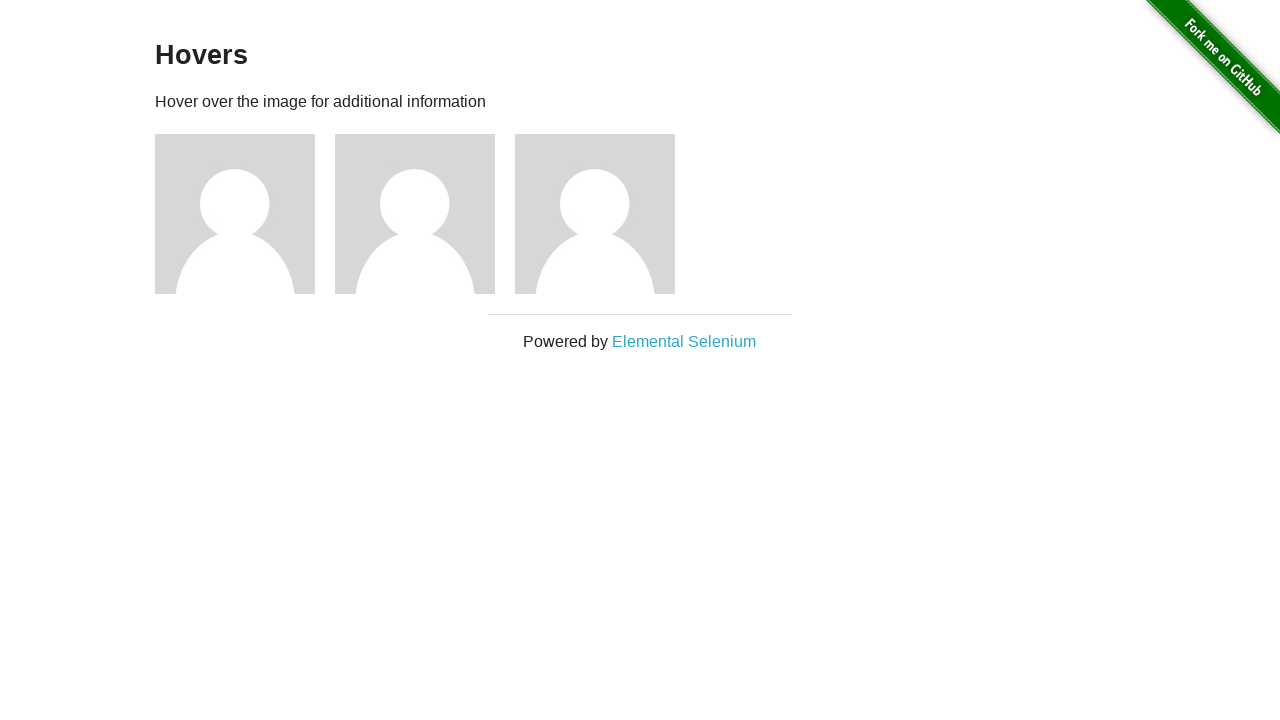

Located second image element
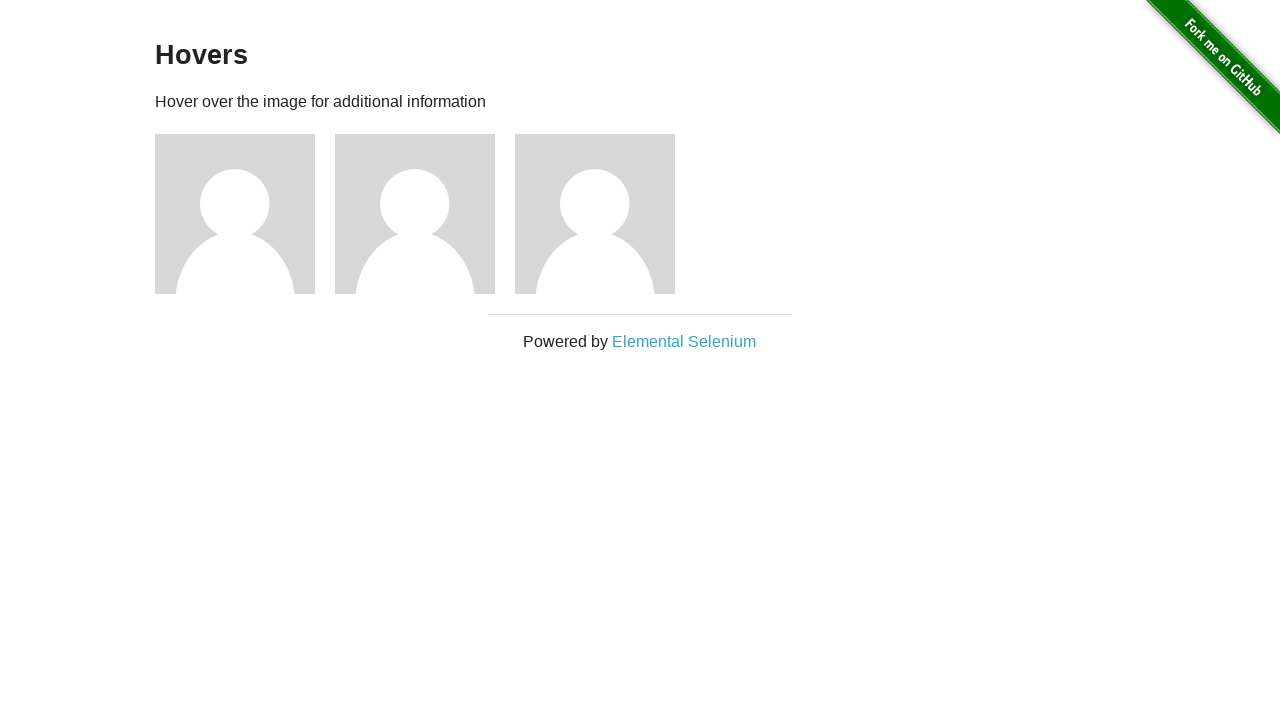

Located third image element
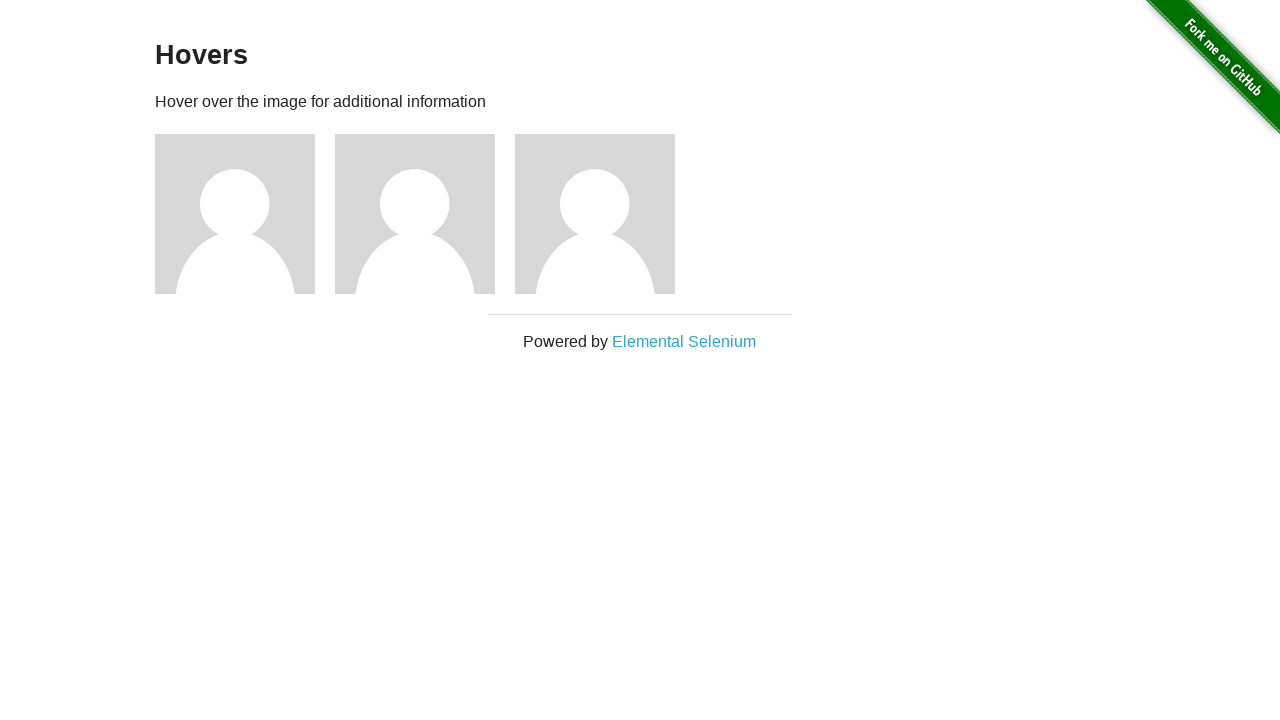

Hovered over first image at (235, 214) on div:nth-child(3) > img
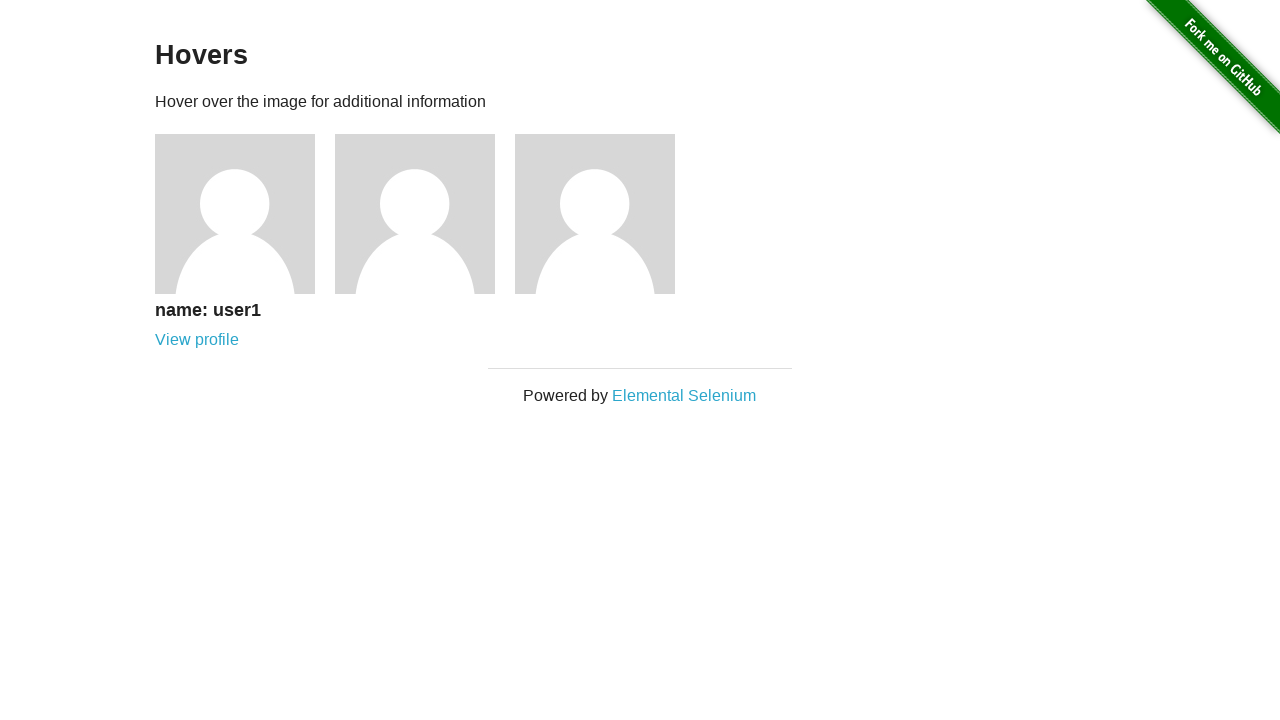

Waited for hover effect to appear on first image
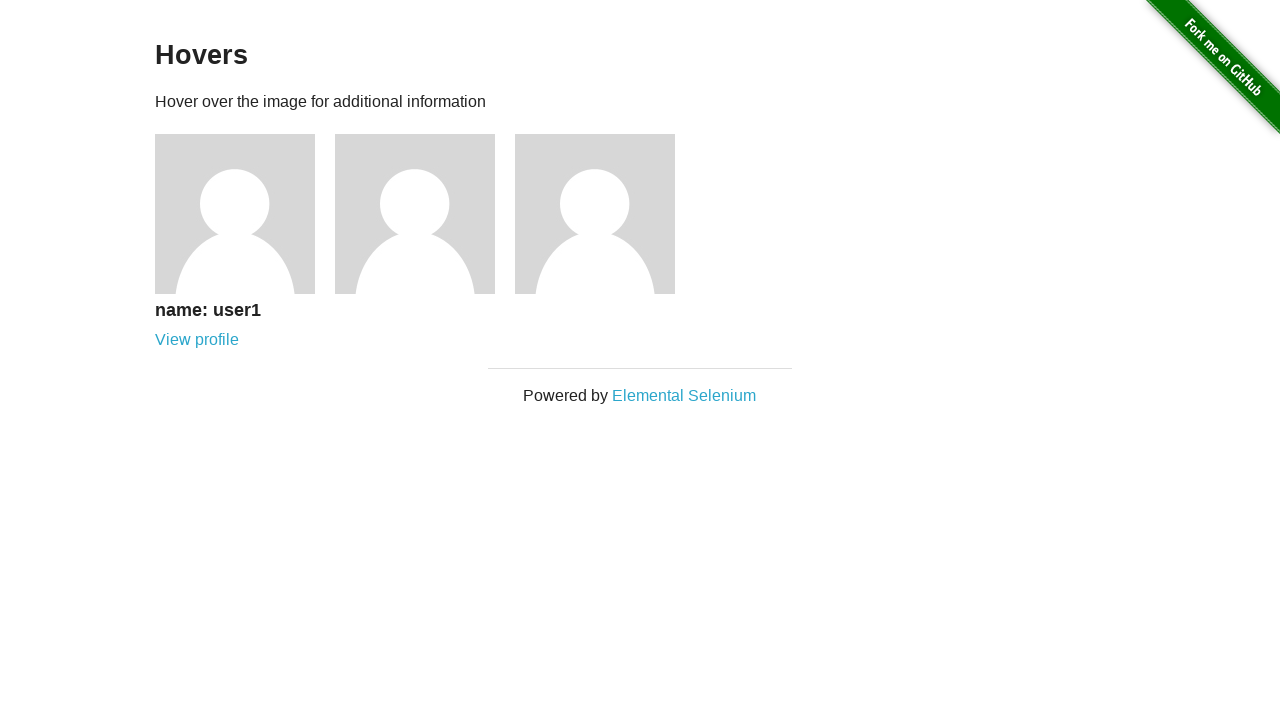

Hovered over second image at (415, 214) on div:nth-child(4) > img
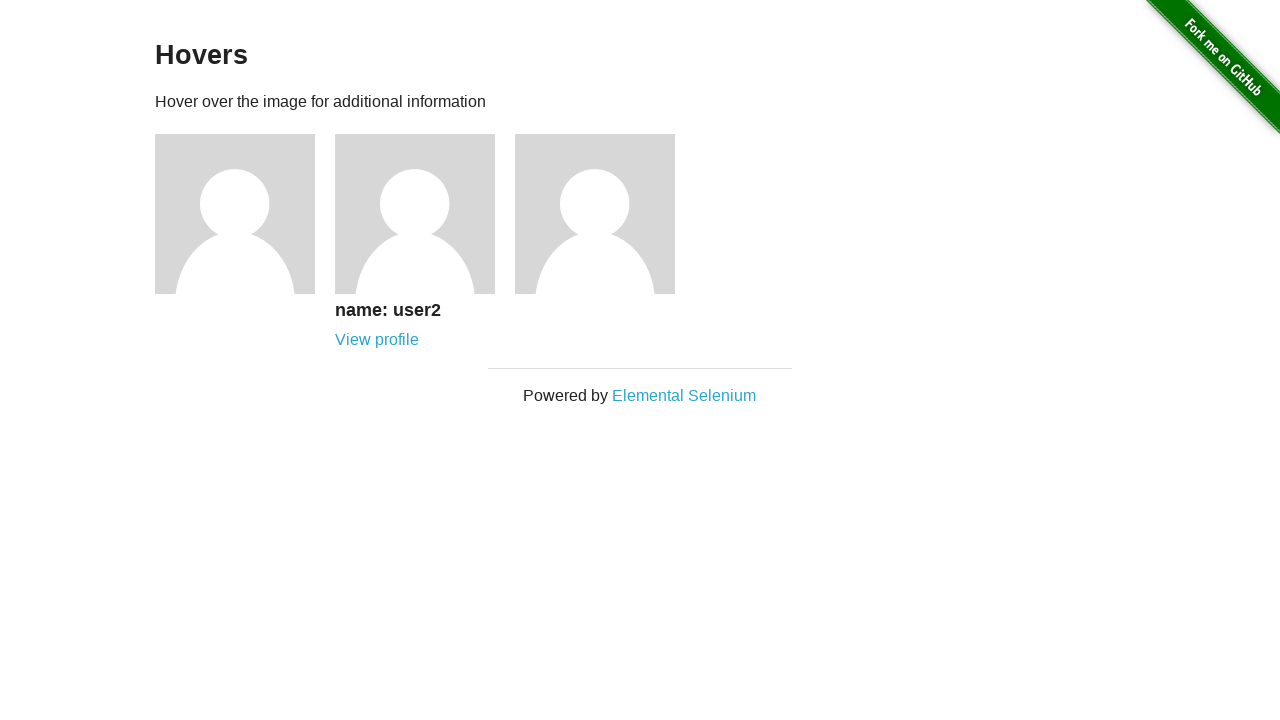

Waited for hover effect to appear on second image
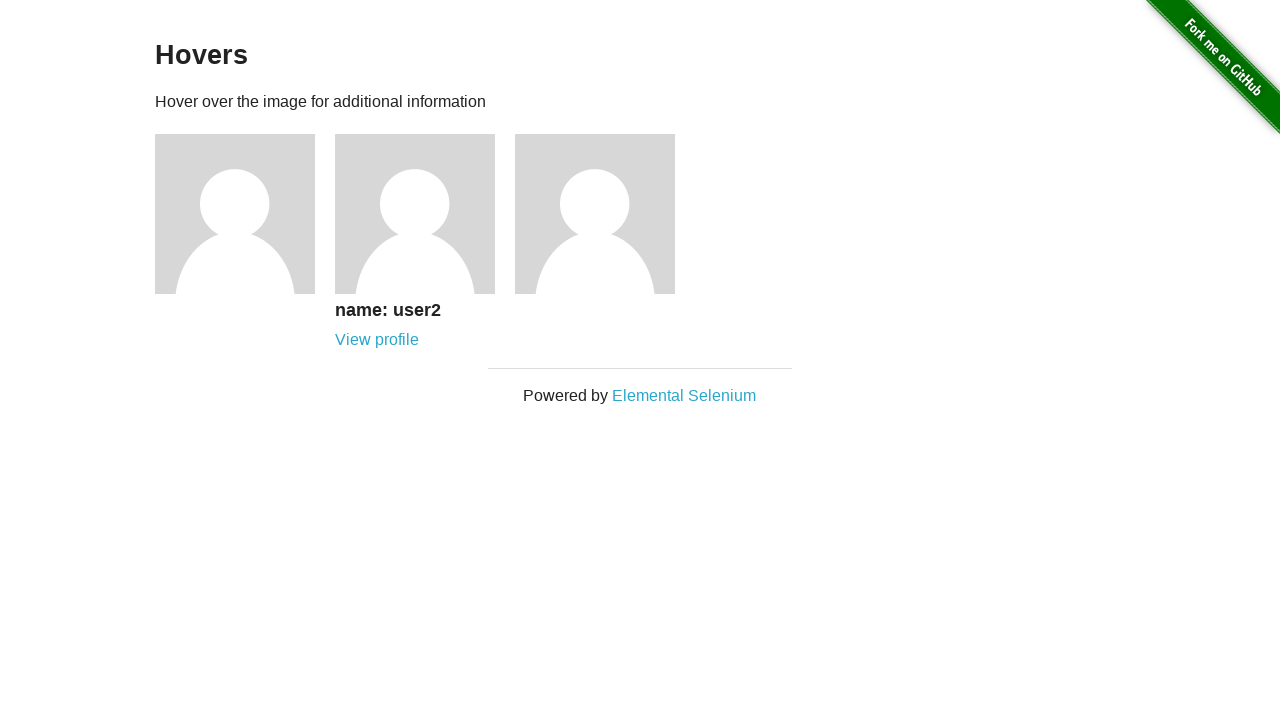

Hovered over third image at (595, 214) on div:nth-child(5) > img
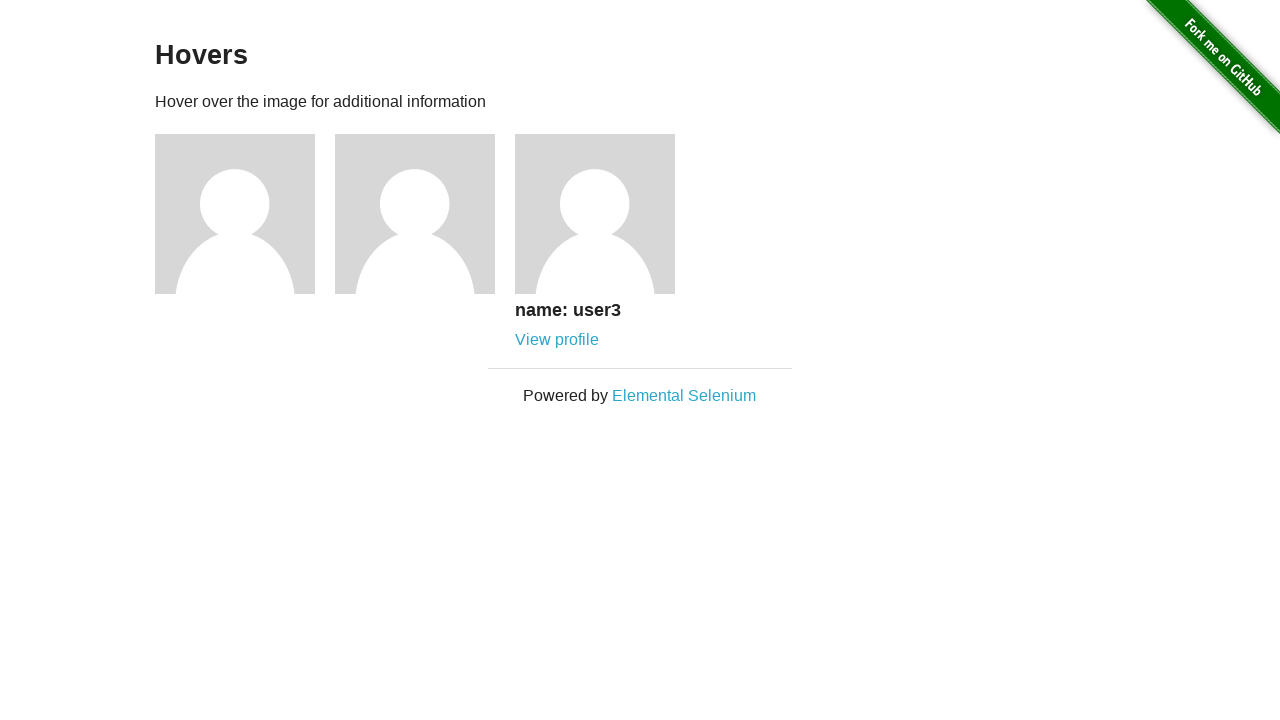

Waited for hover effect to appear on third image
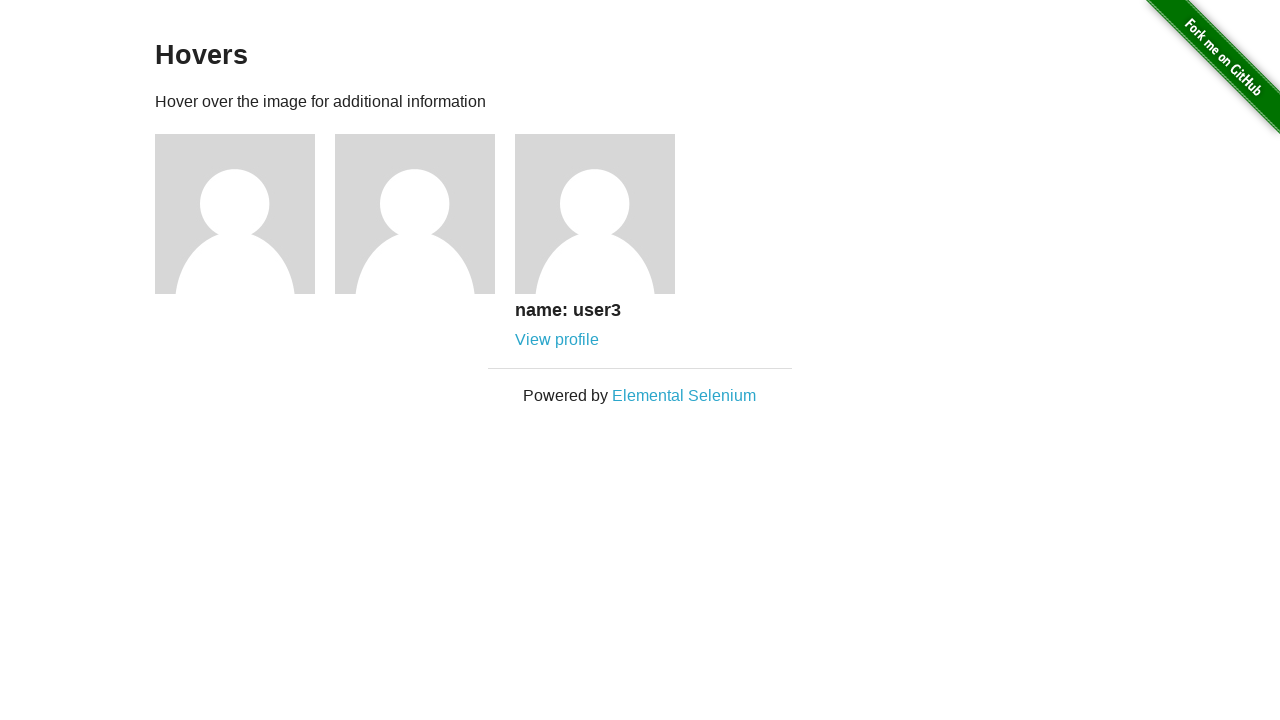

Clicked on user profile link that appeared on hover at (557, 340) on a[href='/users/3']
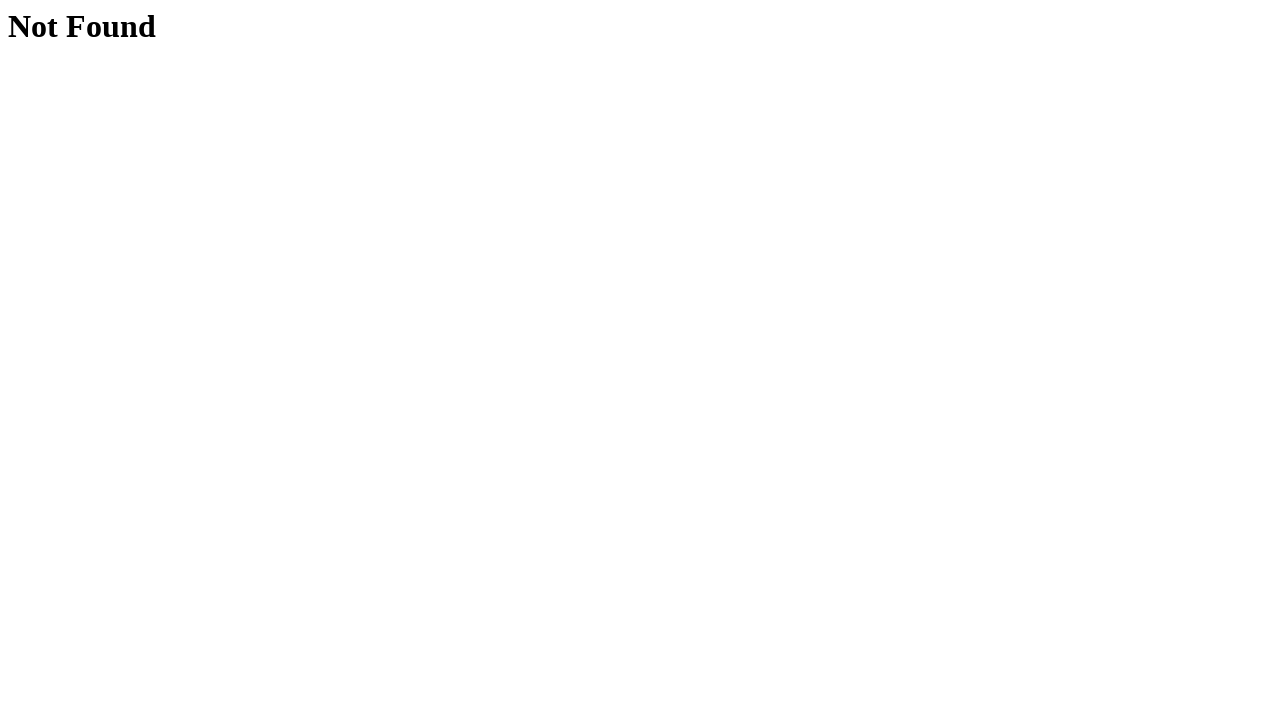

Waited for user profile page to load
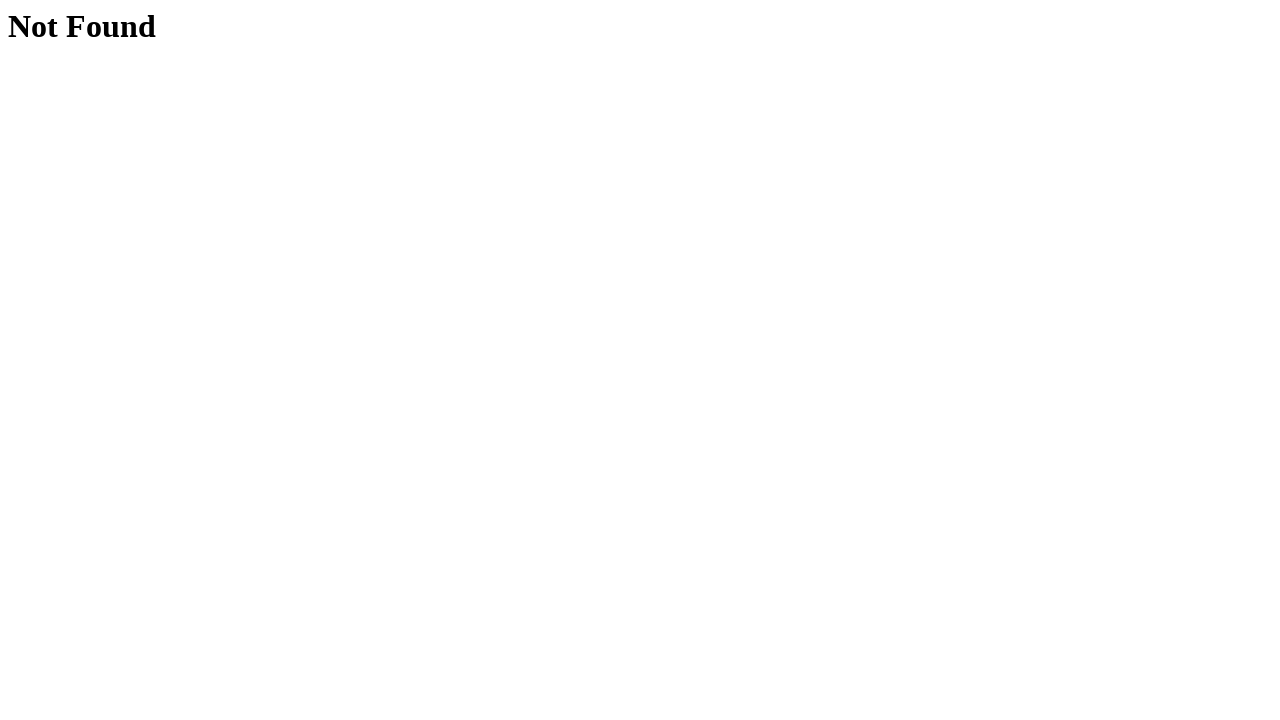

Navigated back to hovers page
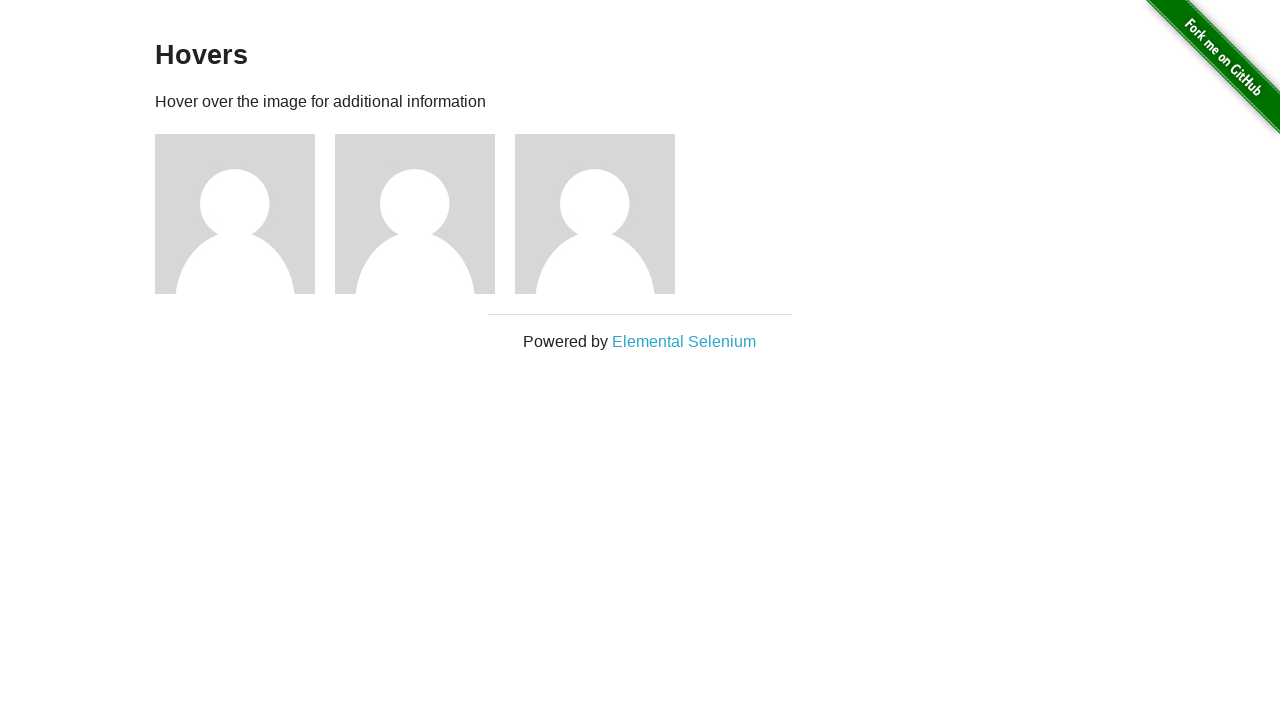

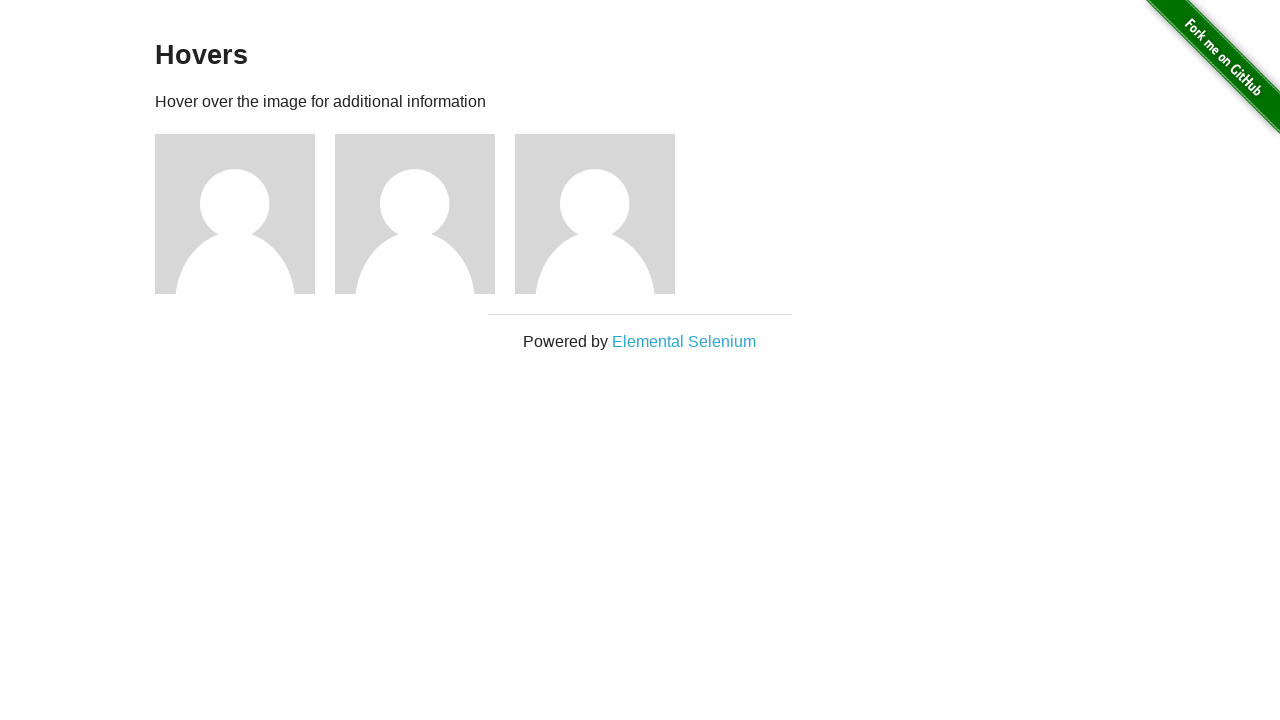